Tests that clear completed button is hidden when no items are completed

Starting URL: https://demo.playwright.dev/todomvc

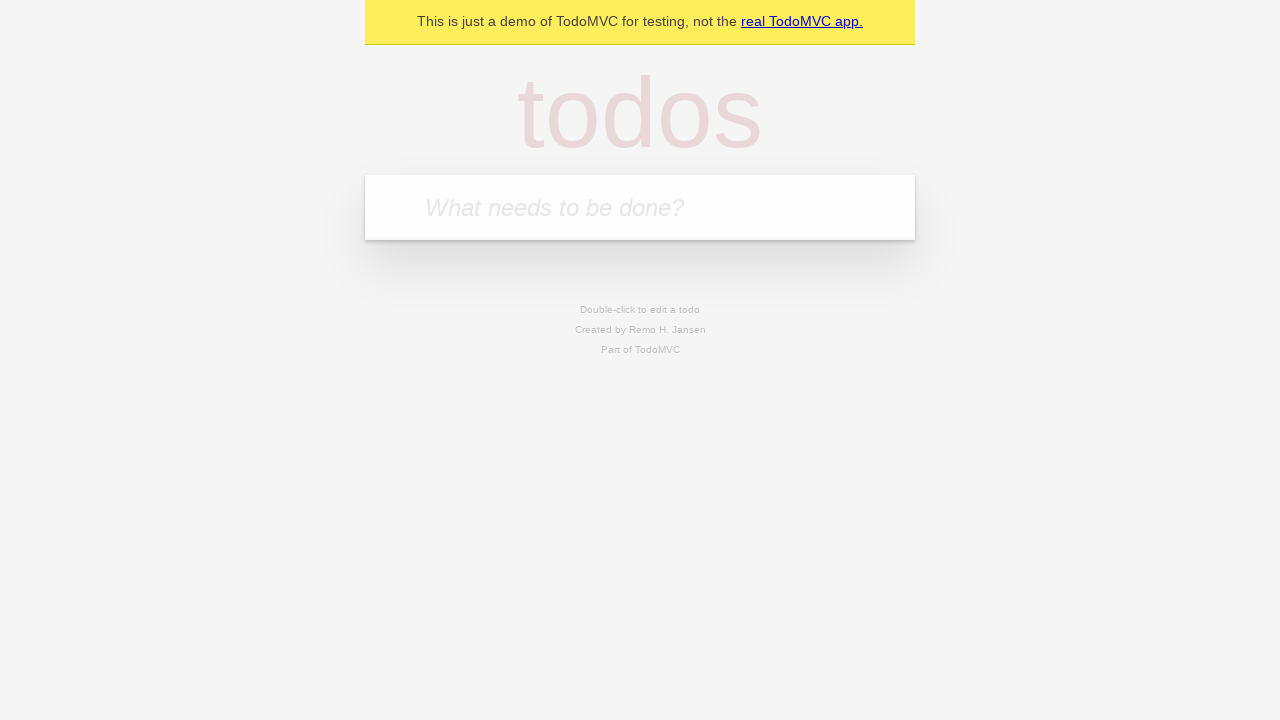

Filled new todo input with 'buy some cheese' on .new-todo
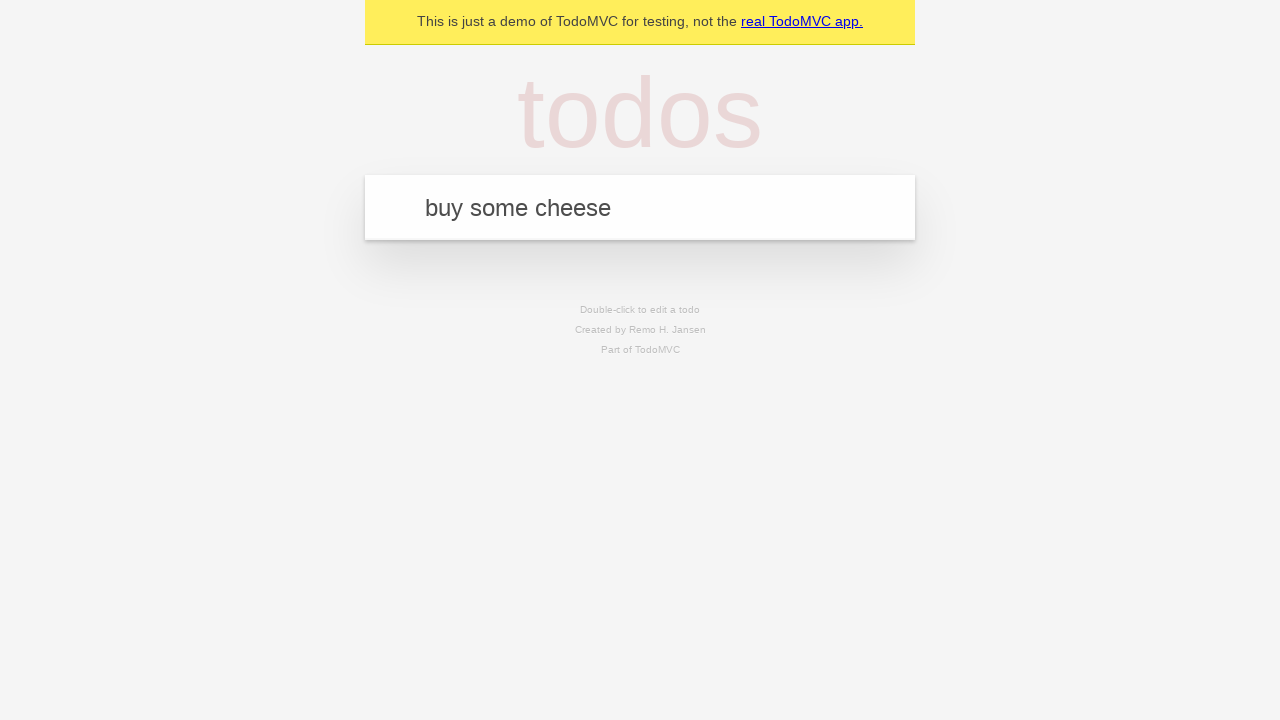

Pressed Enter to add first todo item on .new-todo
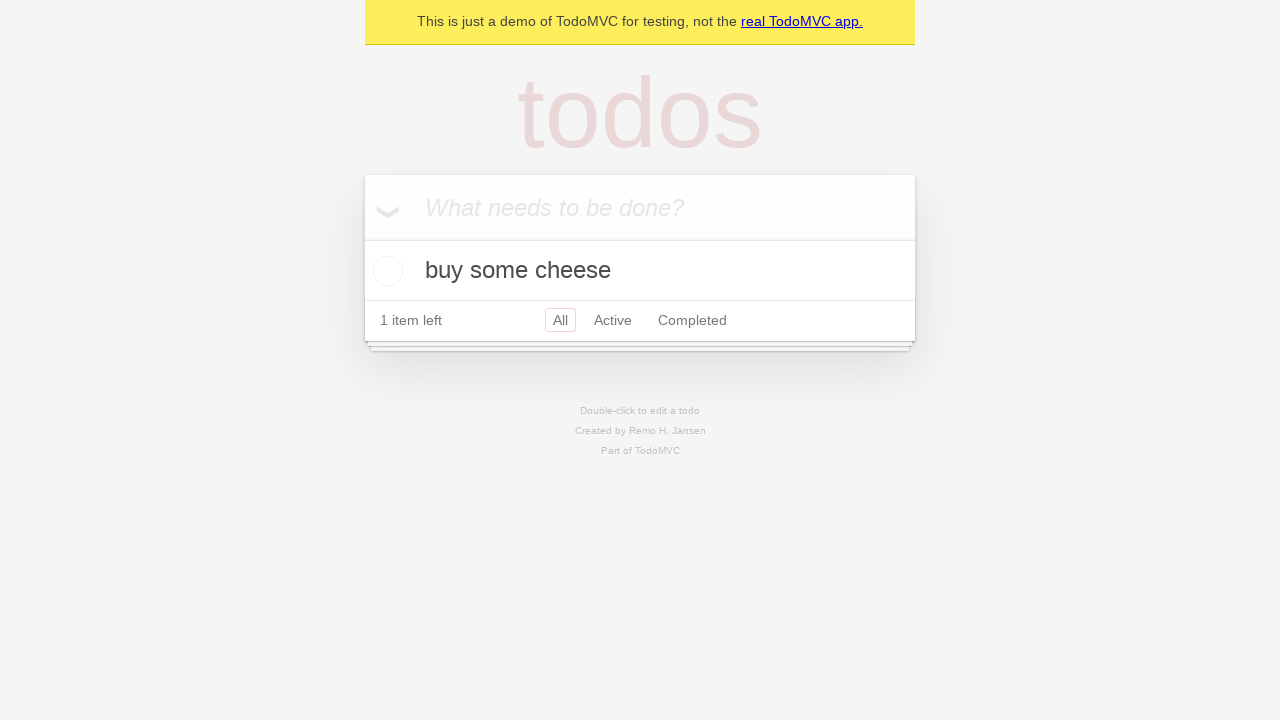

Filled new todo input with 'feed the cat' on .new-todo
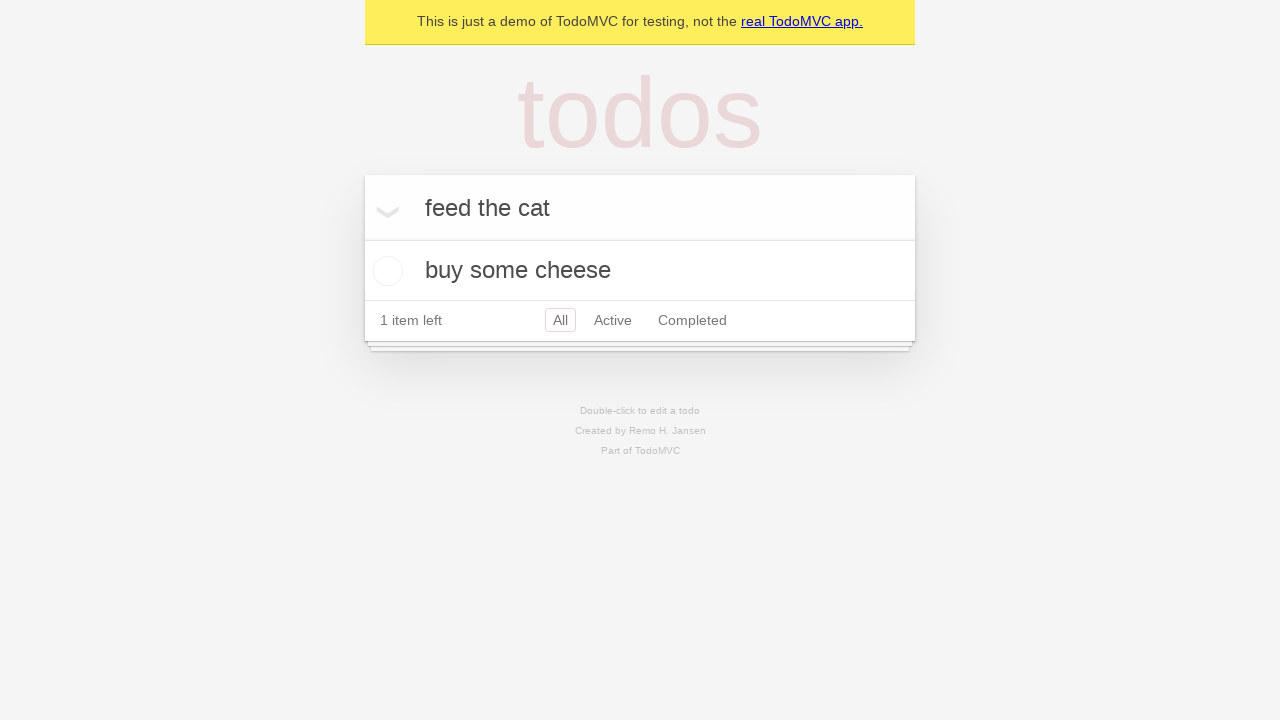

Pressed Enter to add second todo item on .new-todo
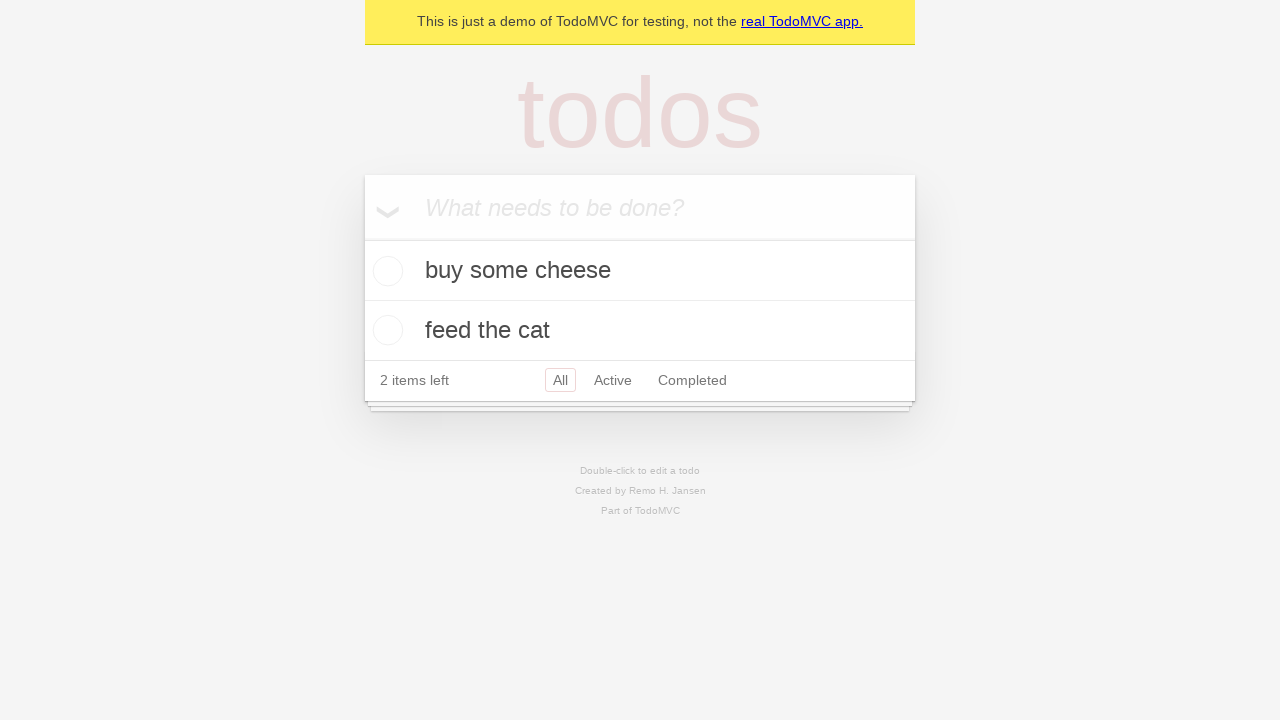

Filled new todo input with 'book a doctors appointment' on .new-todo
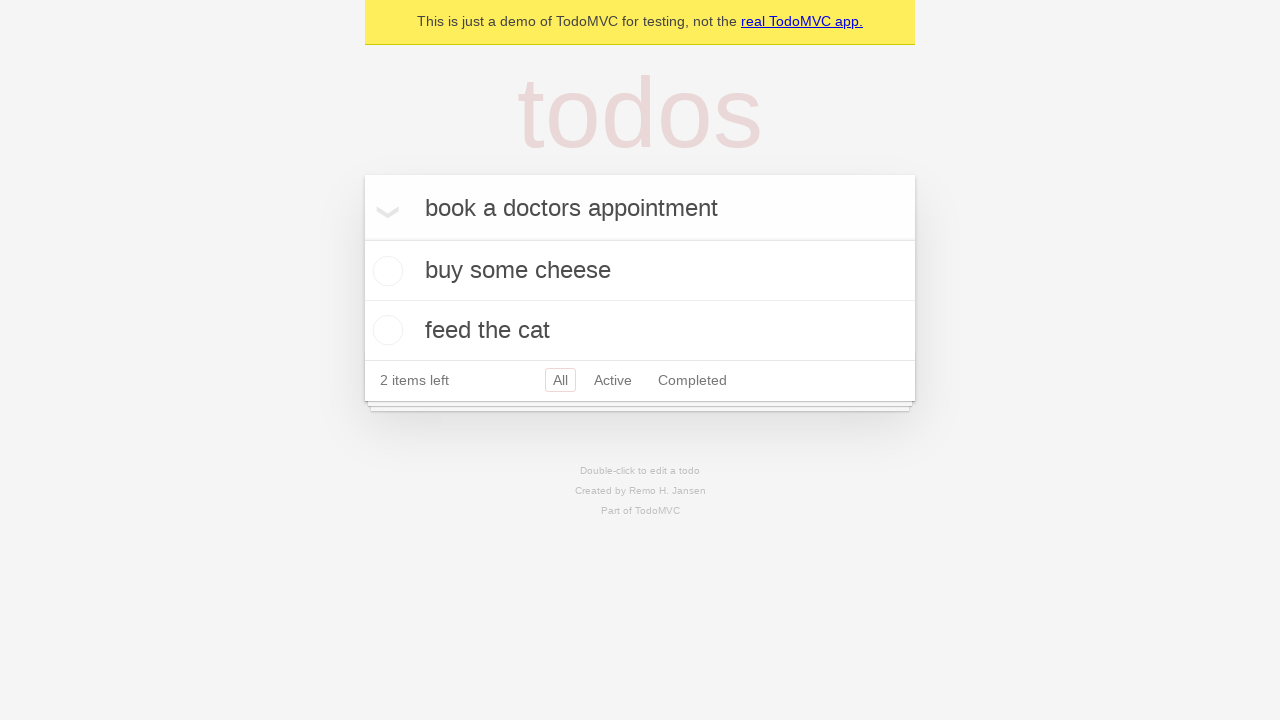

Pressed Enter to add third todo item on .new-todo
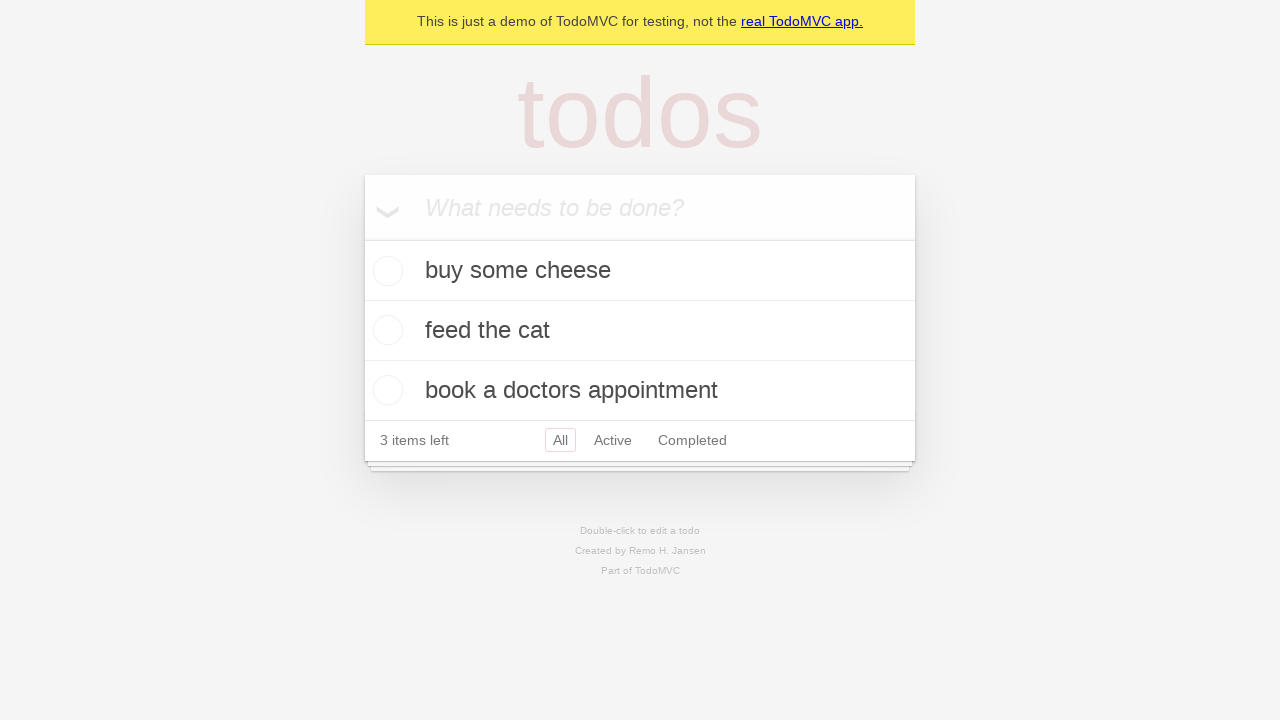

Checked the first todo item as completed at (385, 271) on .todo-list li .toggle >> nth=0
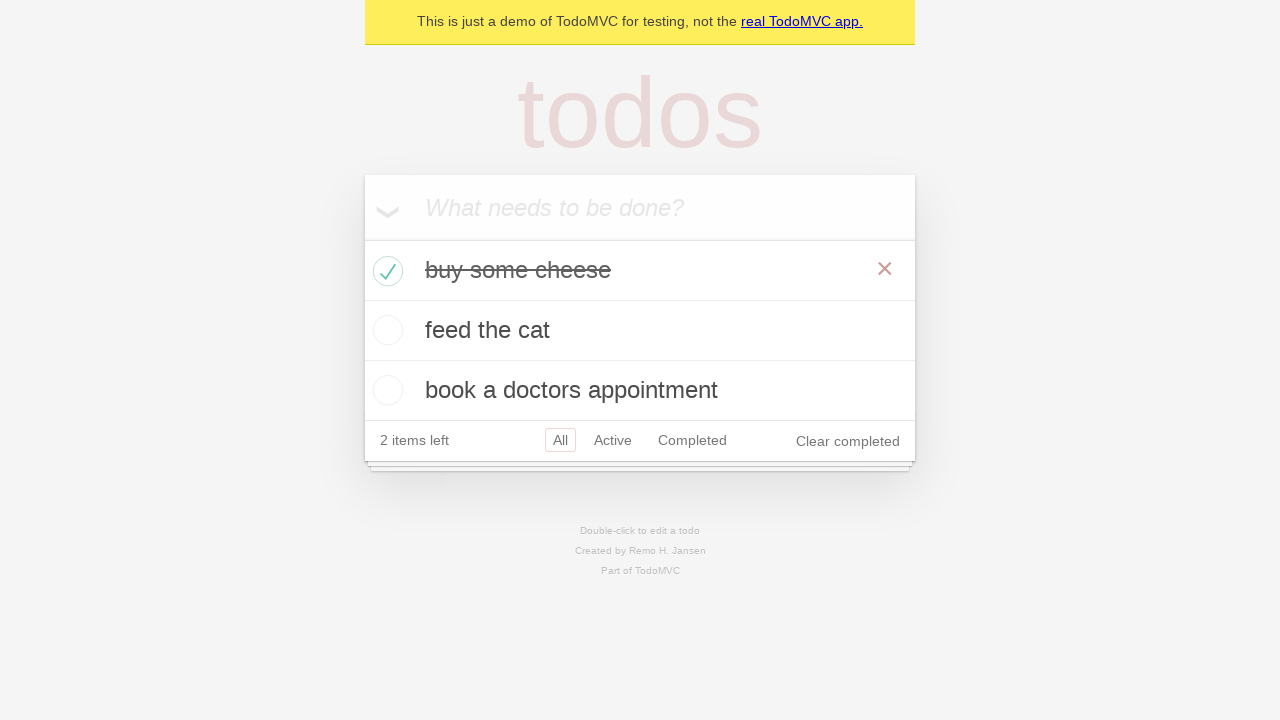

Clicked clear completed button to remove completed item at (848, 441) on .clear-completed
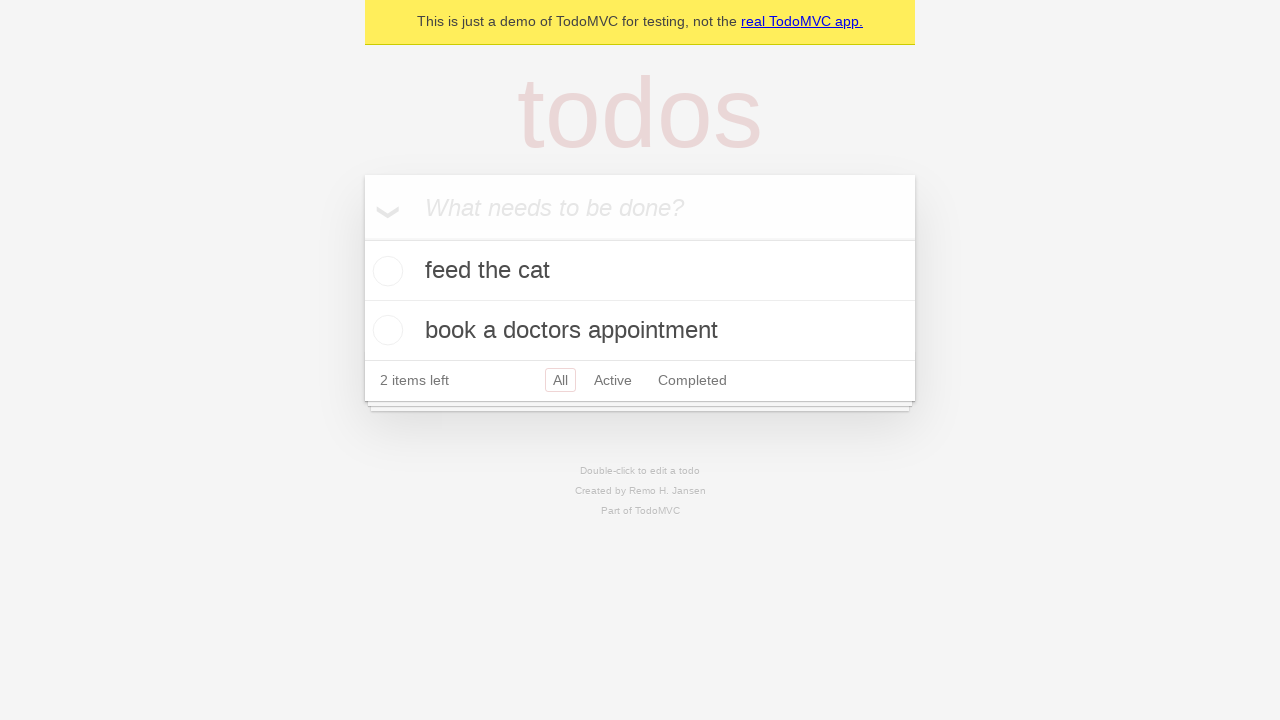

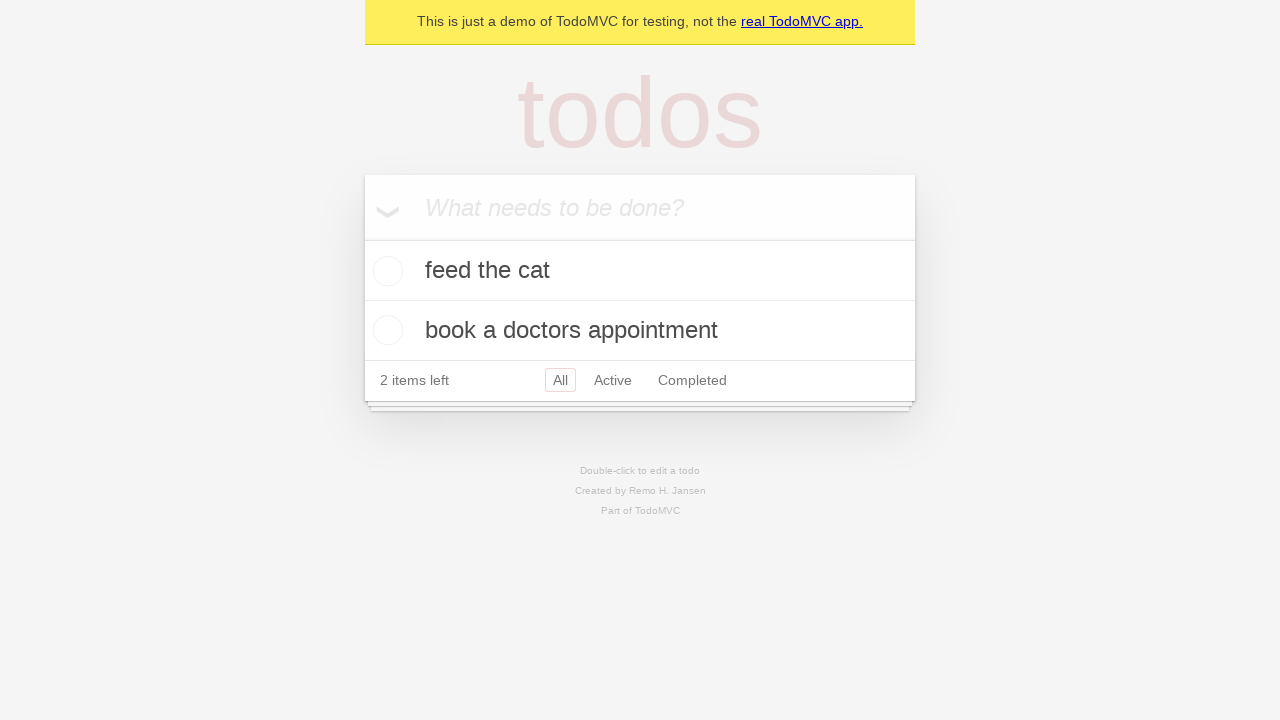